Navigates to DuckDuckGo and verifies the page title

Starting URL: https://duckduckgo.com/

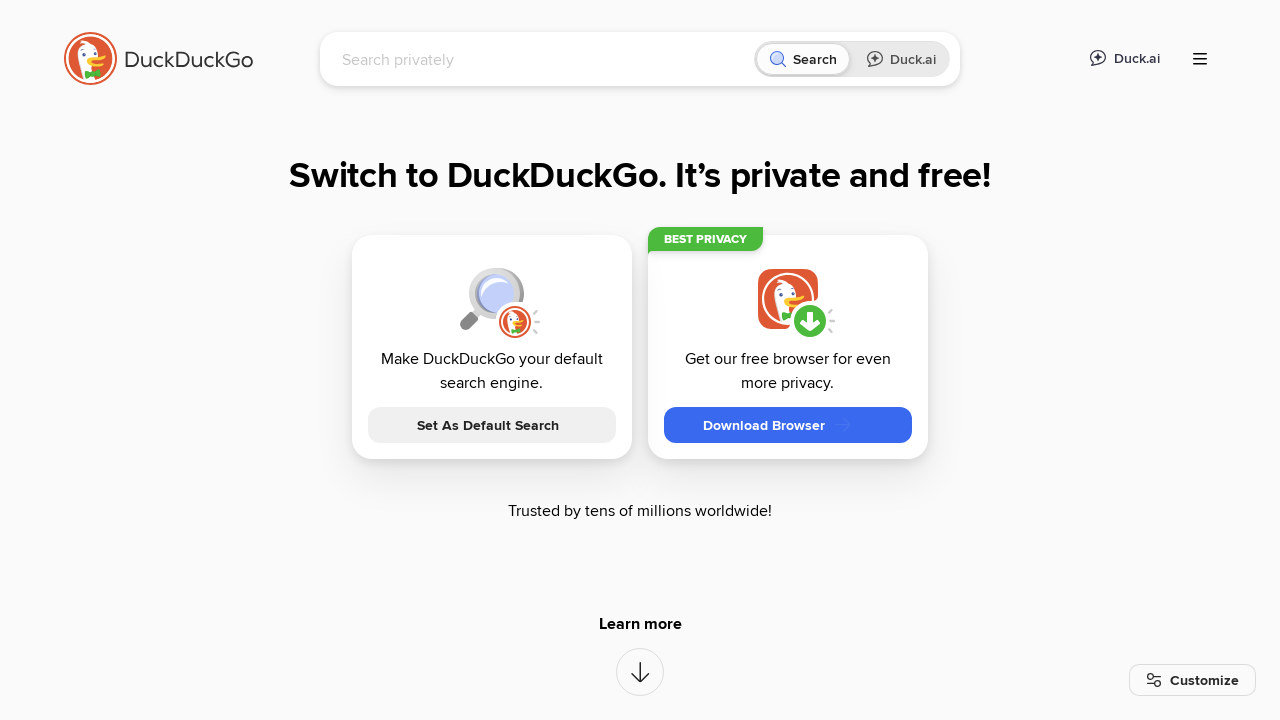

Retrieved page title
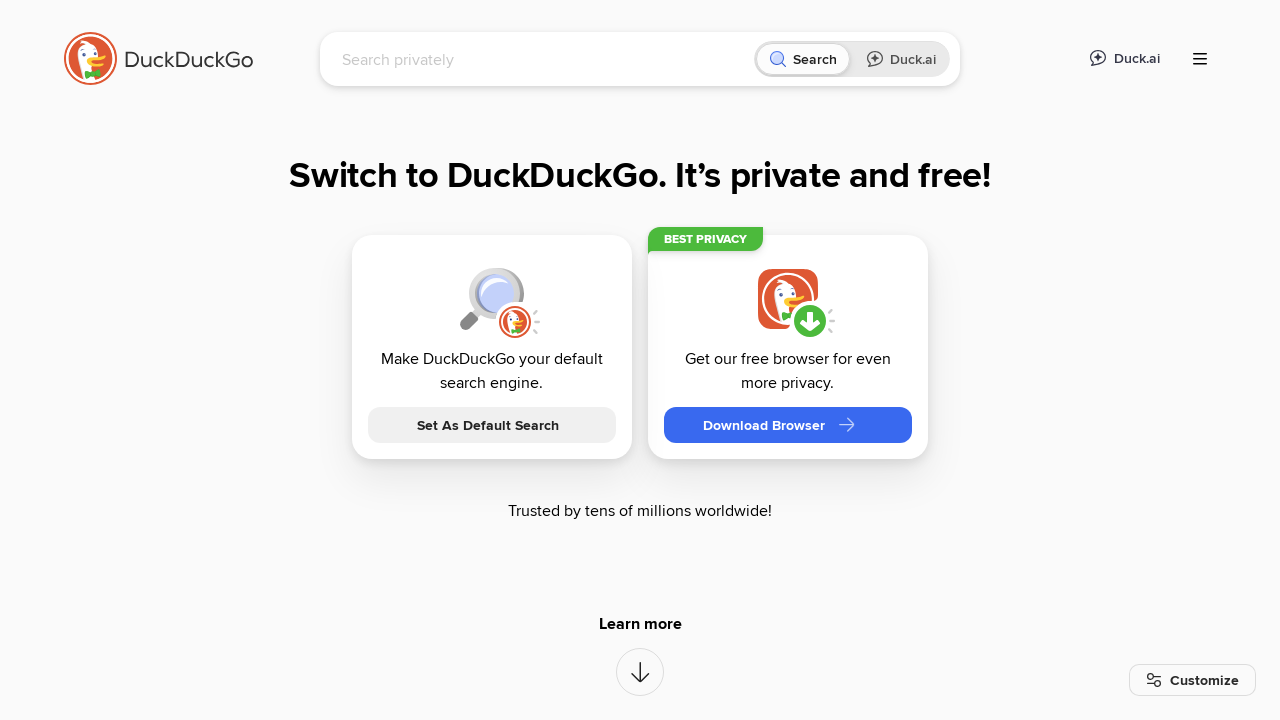

Verified page title is not None
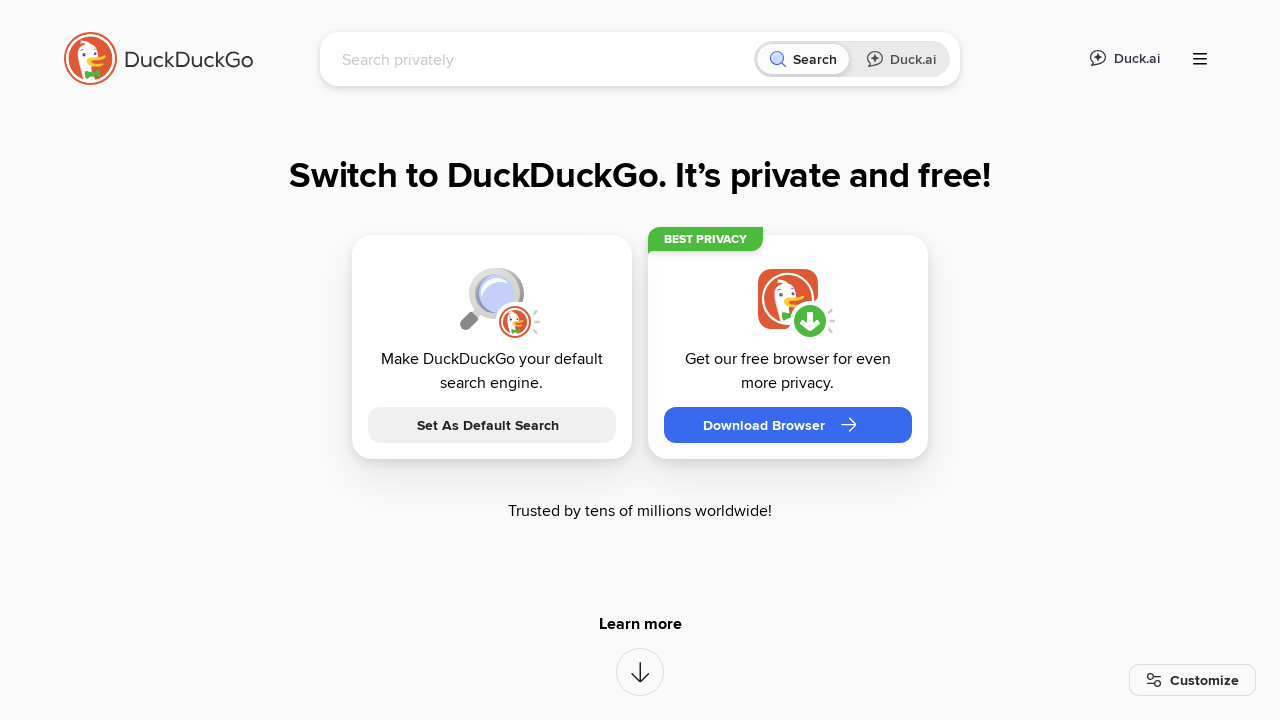

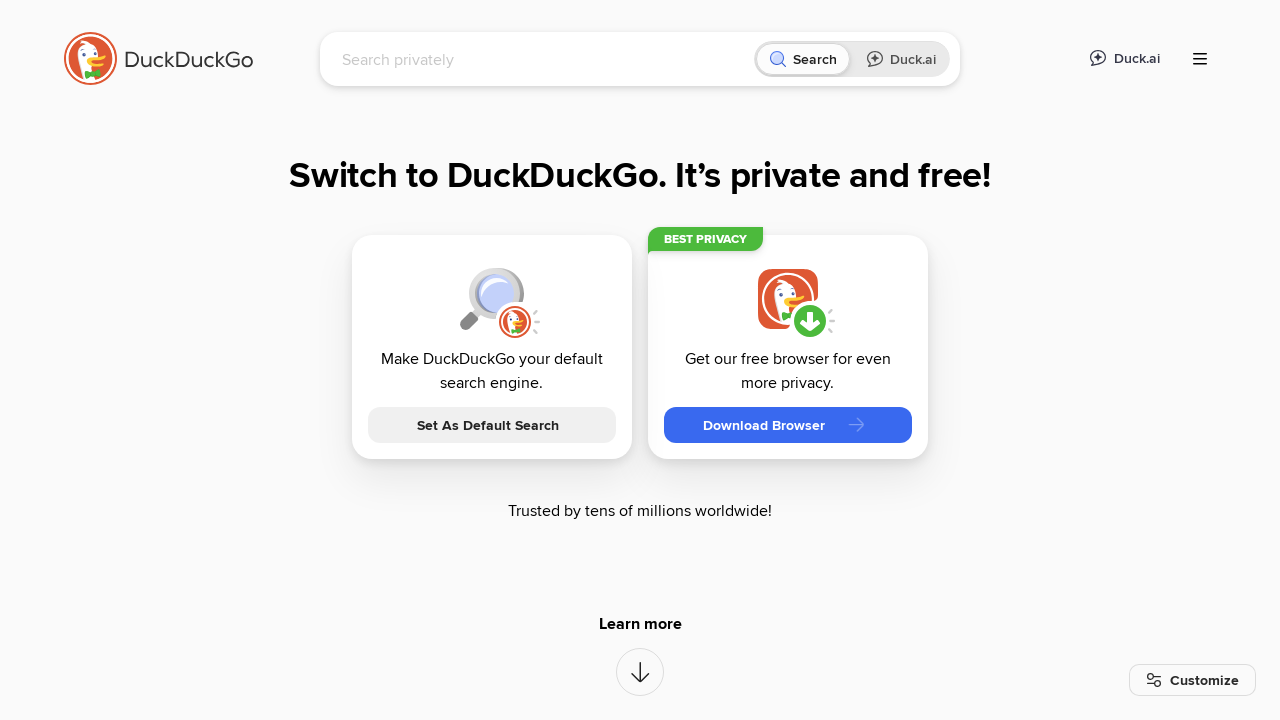